Tests clicking a verify button and checking for success message using implicit waits

Starting URL: http://suninjuly.github.io/wait2.html

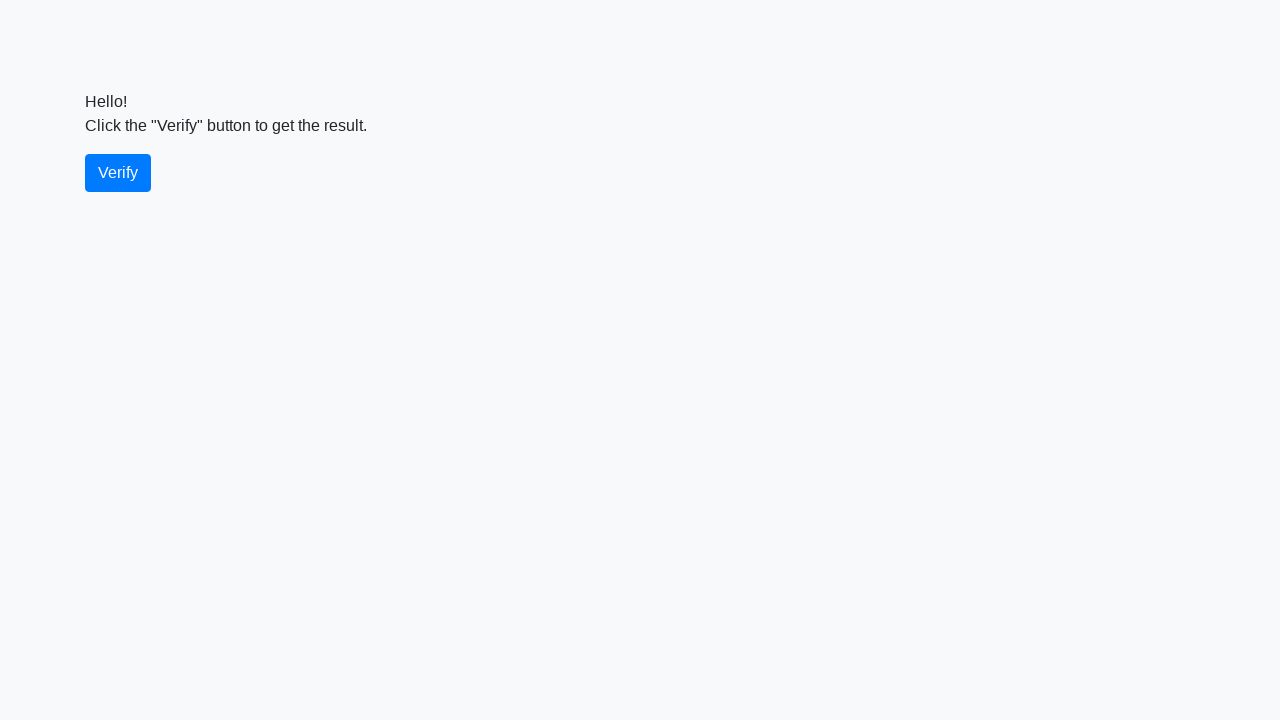

Clicked the verify button at (118, 173) on #verify
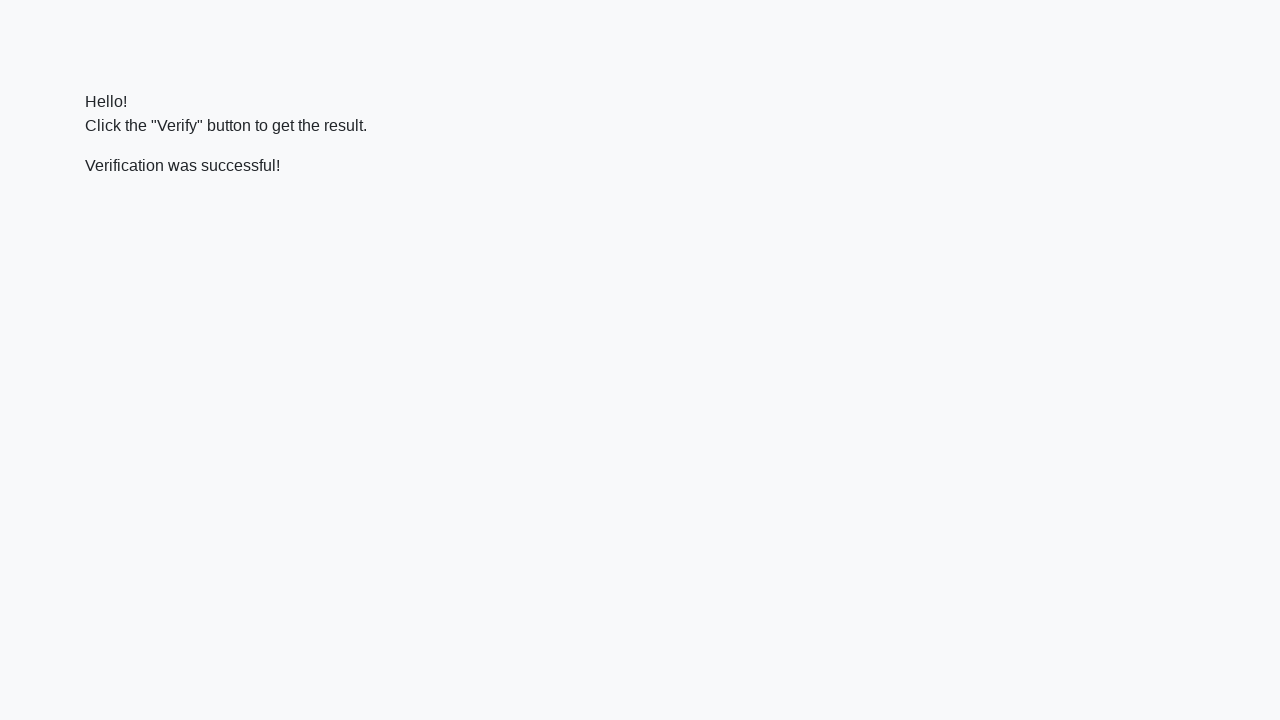

Located the verify message element
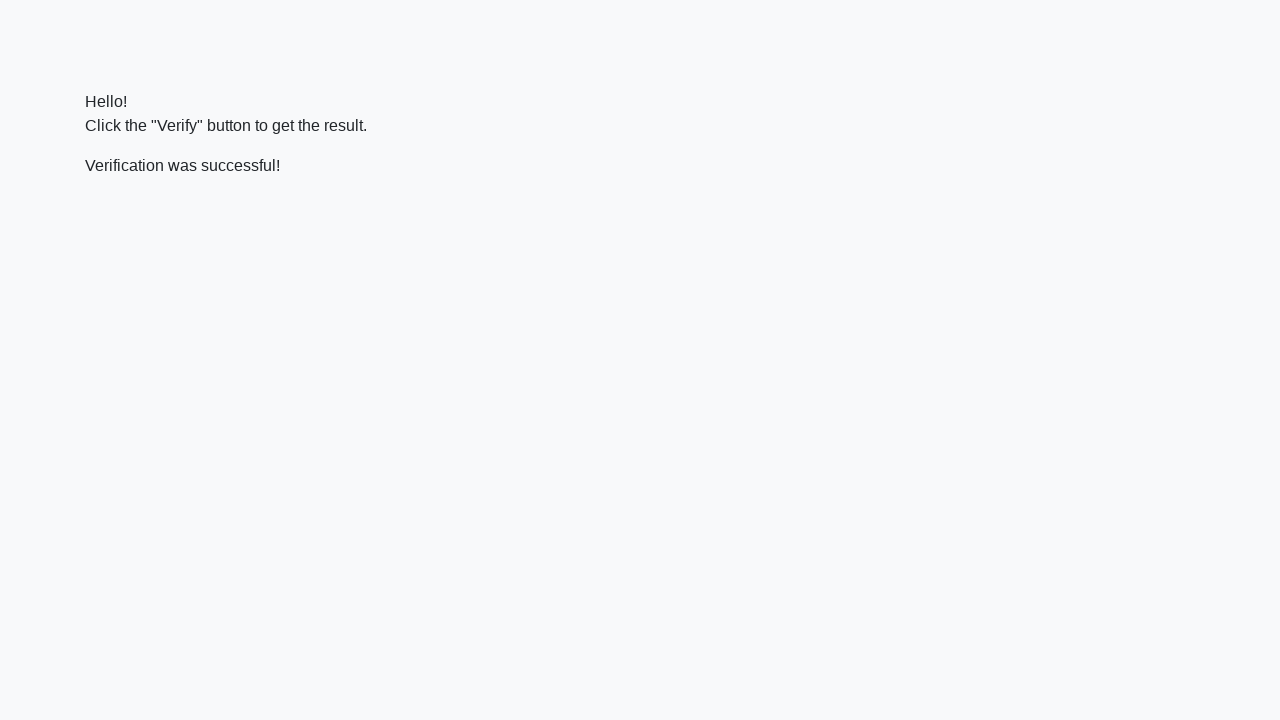

Verified that success message contains 'successful'
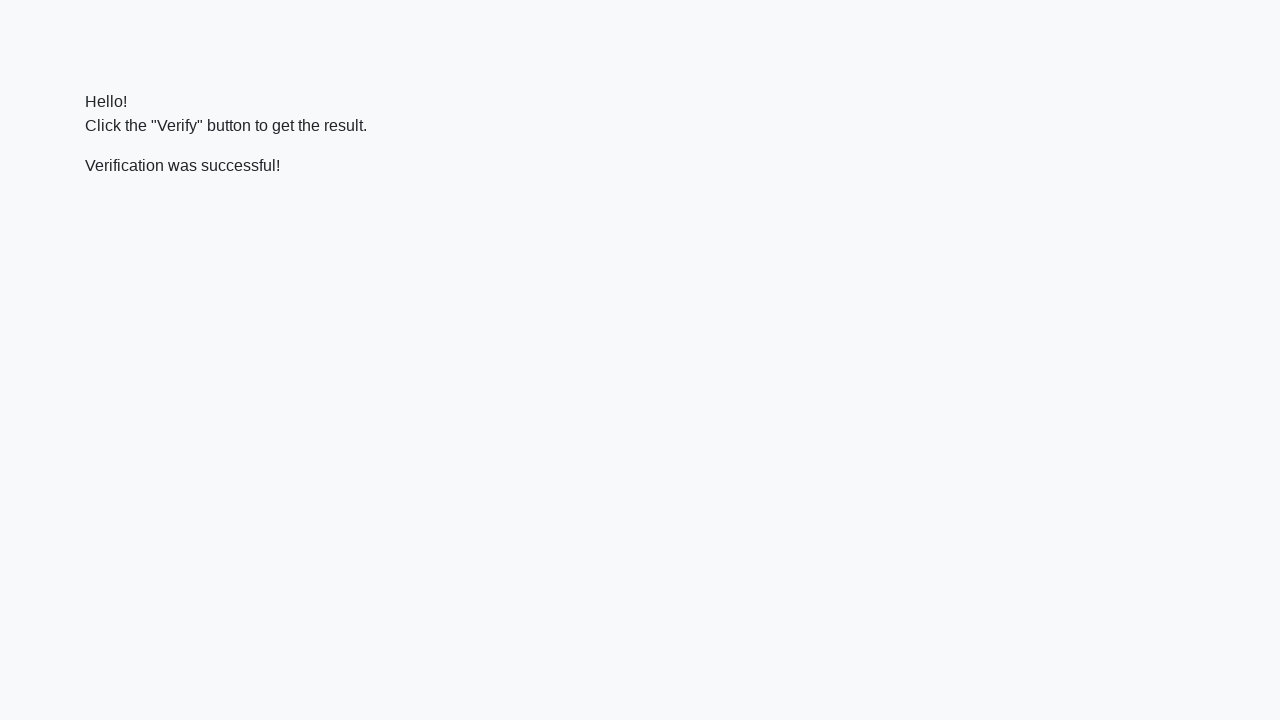

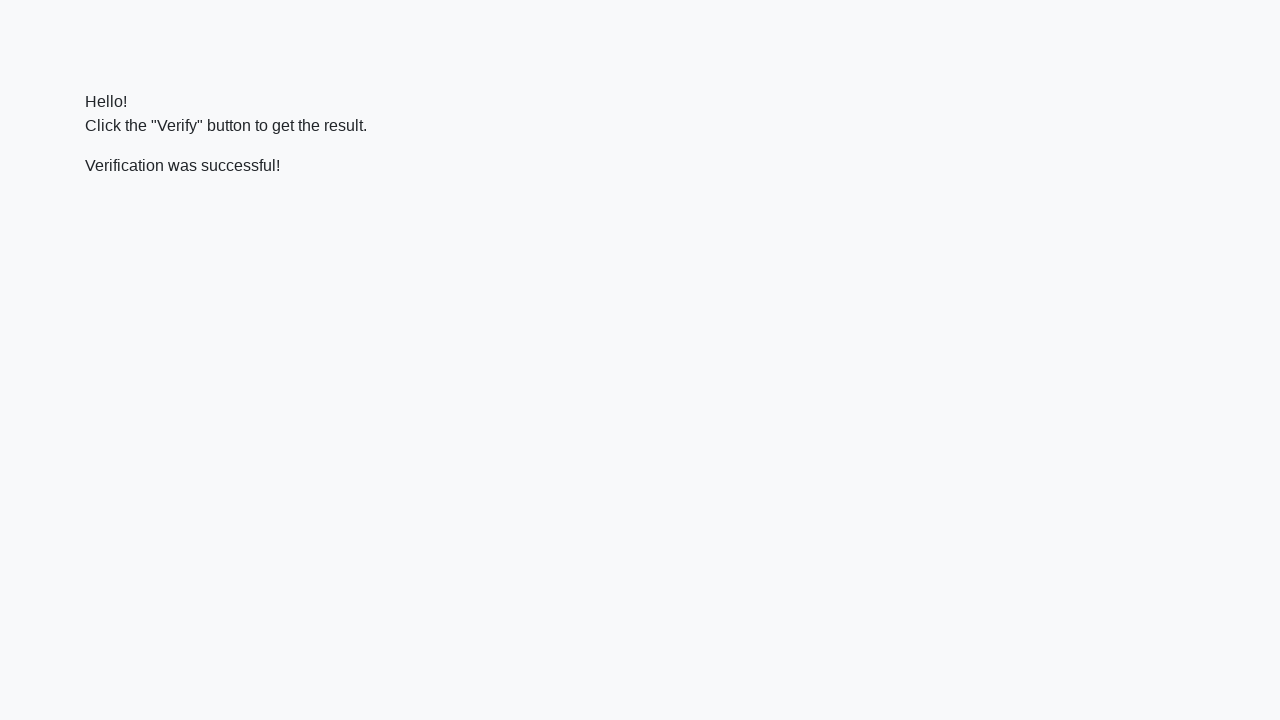